Tests drag and drop functionality by dragging mobile and laptop accessories (chargers and covers) to their correct category containers.

Starting URL: https://demoapps.qspiders.com/ui/dragDrop/dragToCorrect?sublist=2

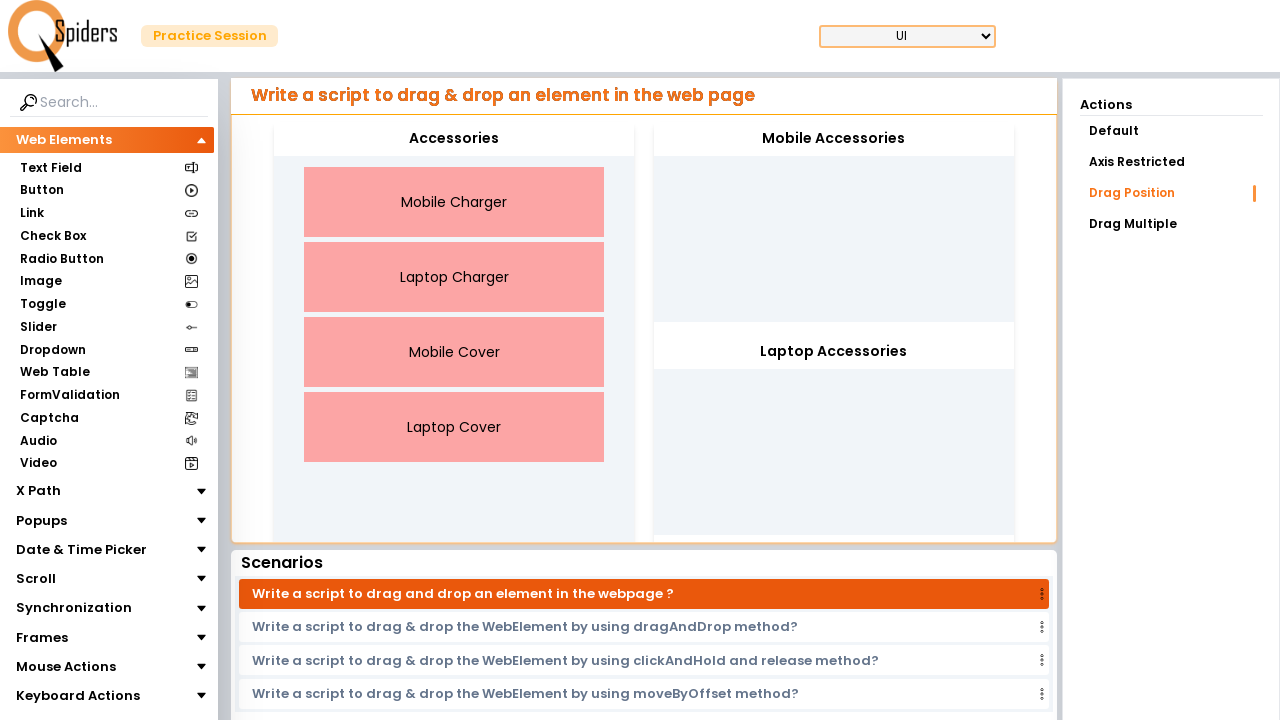

Dragged Mobile Charger to Mobile Accessories container at (834, 139)
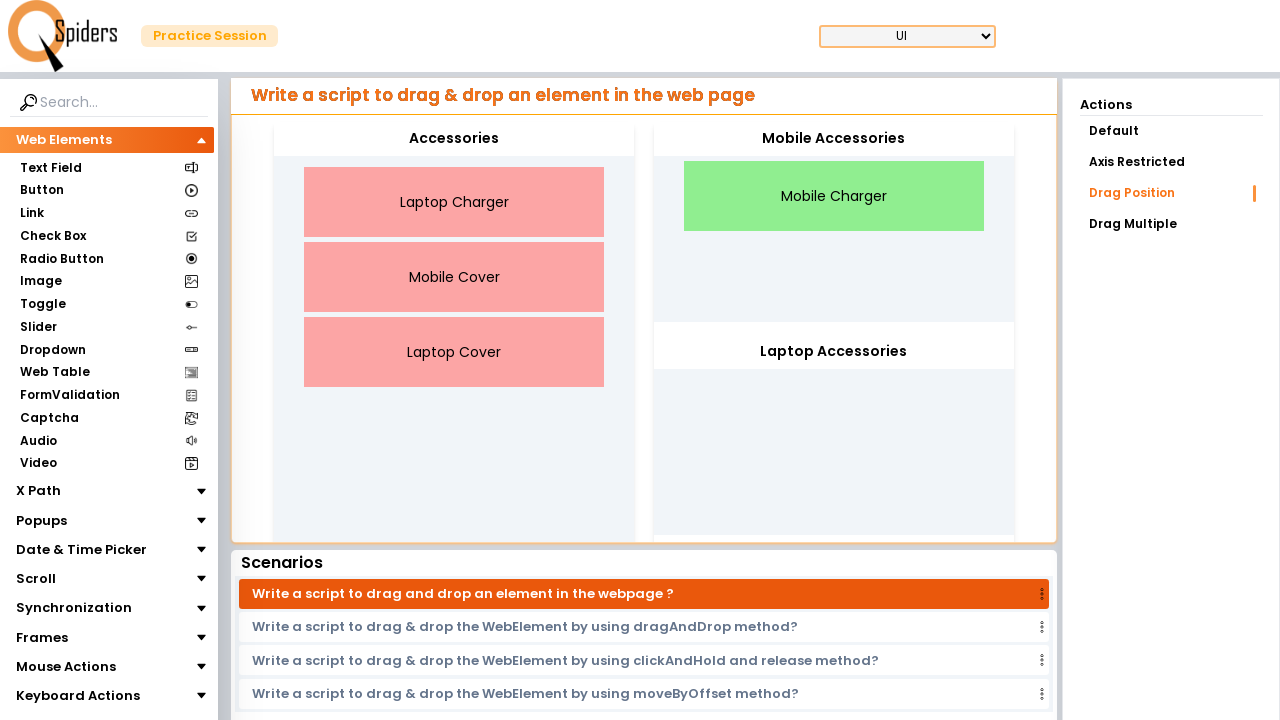

Dragged Mobile Cover to Mobile Accessories container at (834, 139)
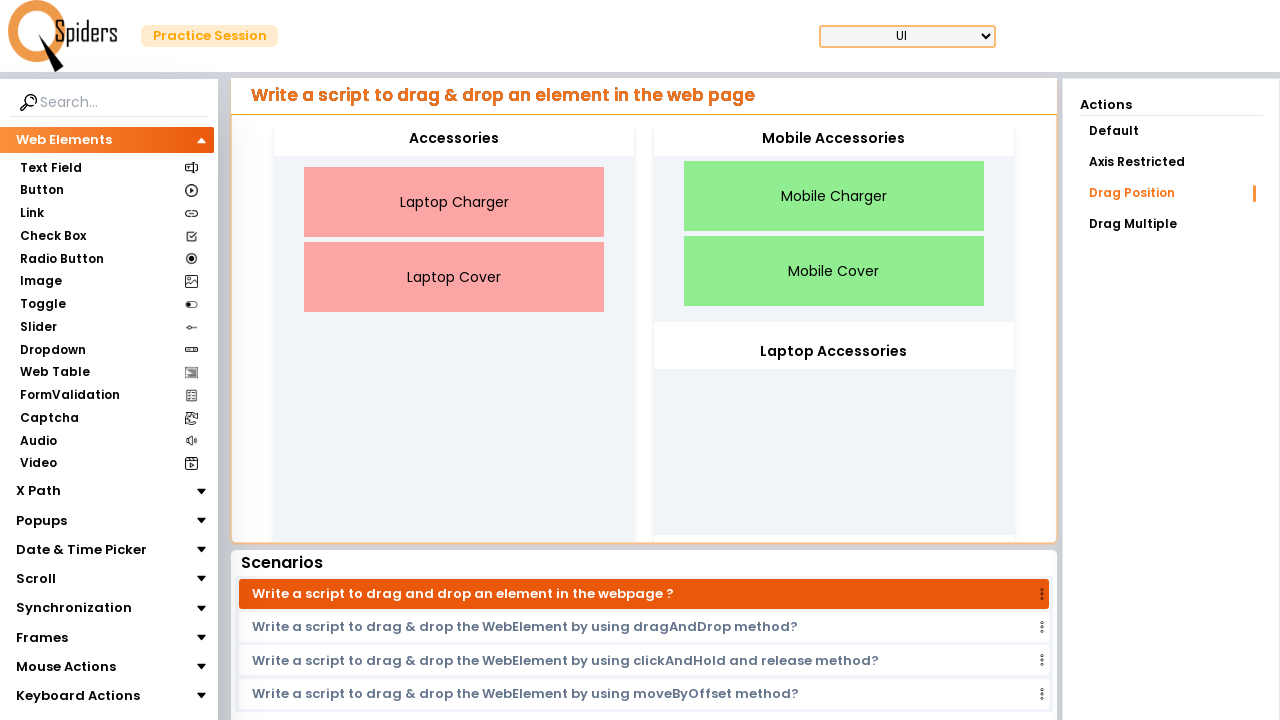

Dragged Laptop Charger to Laptop Accessories container at (834, 352)
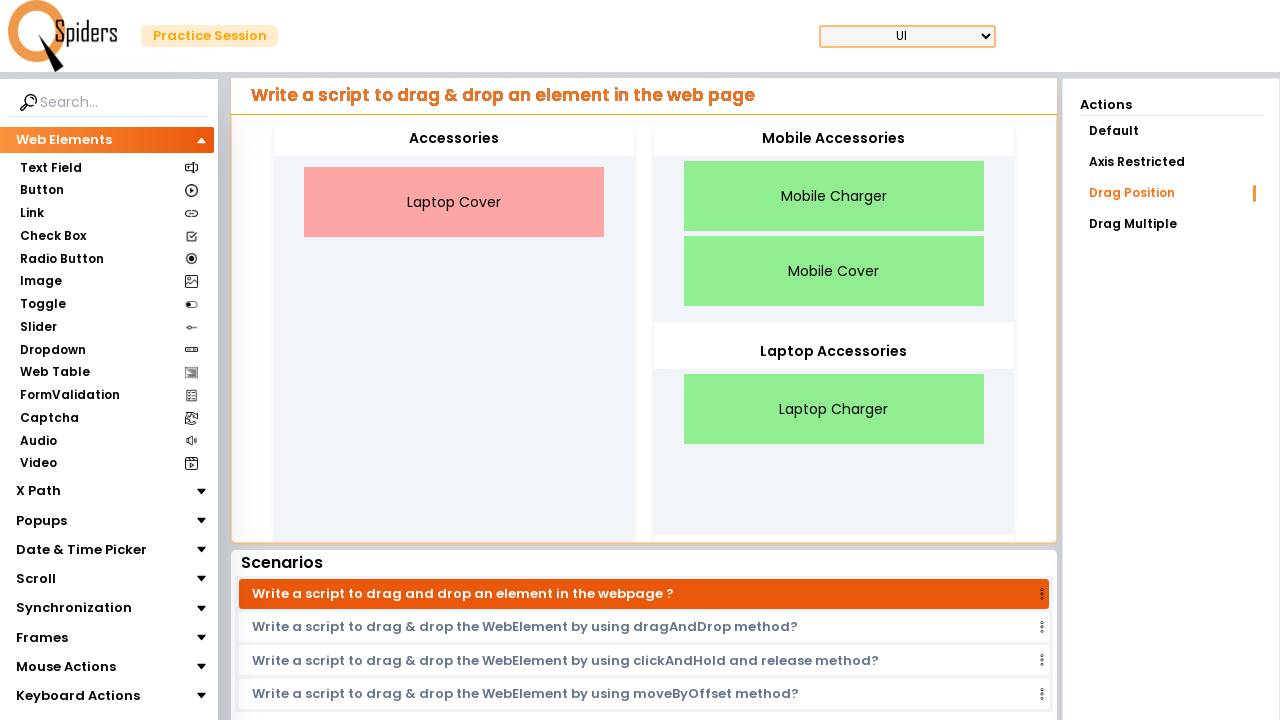

Dragged Laptop Cover to Laptop Accessories container at (834, 352)
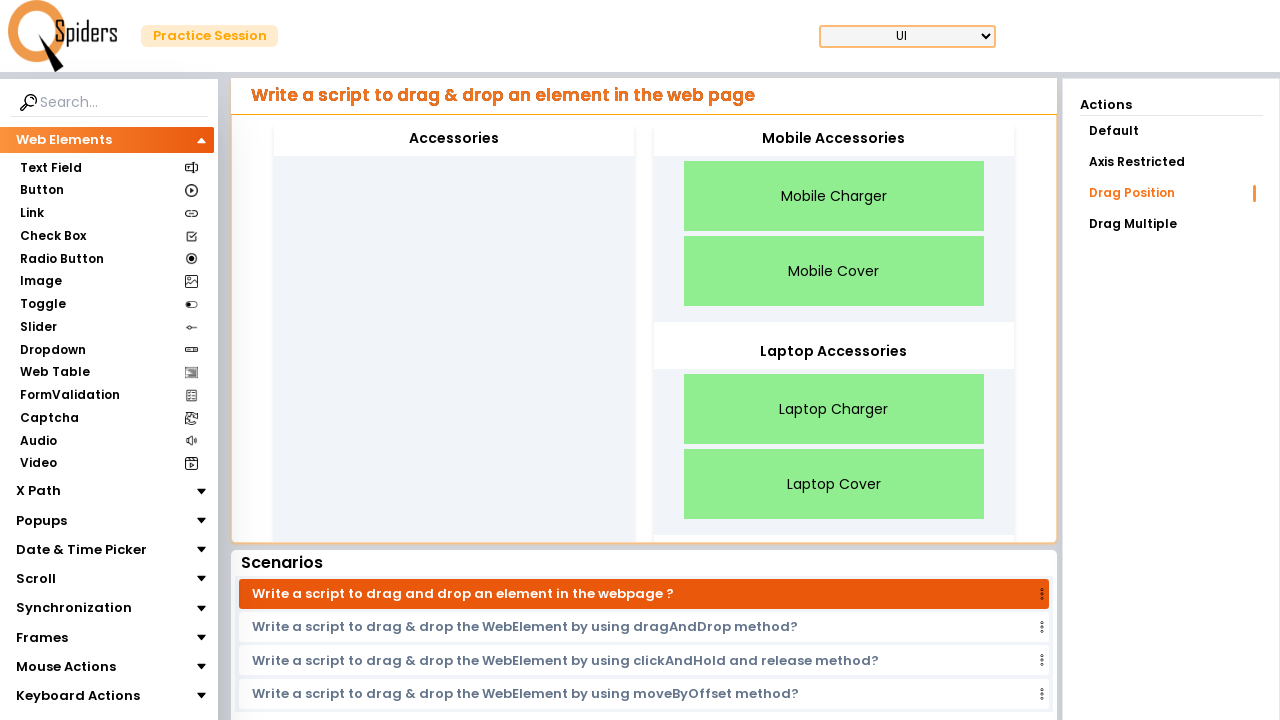

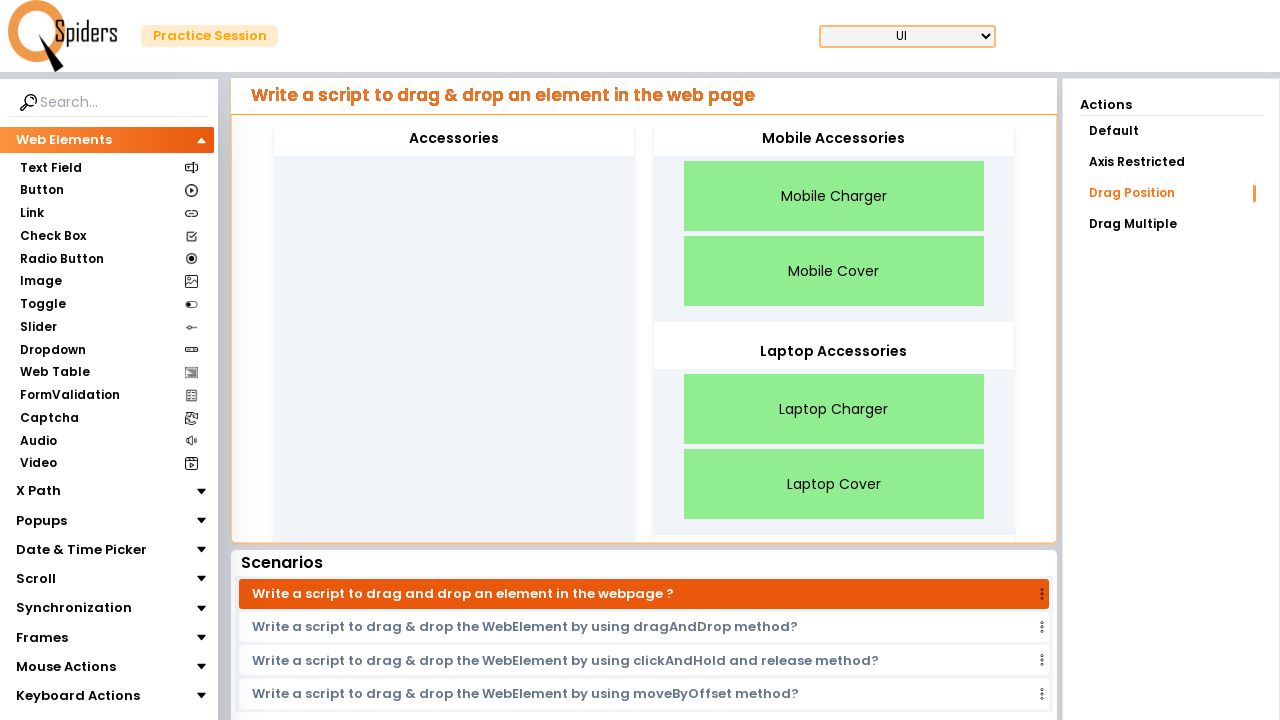